Tests file download functionality by navigating to a download page and clicking a download link, then verifying the file was downloaded

Starting URL: http://the-internet.herokuapp.com/download

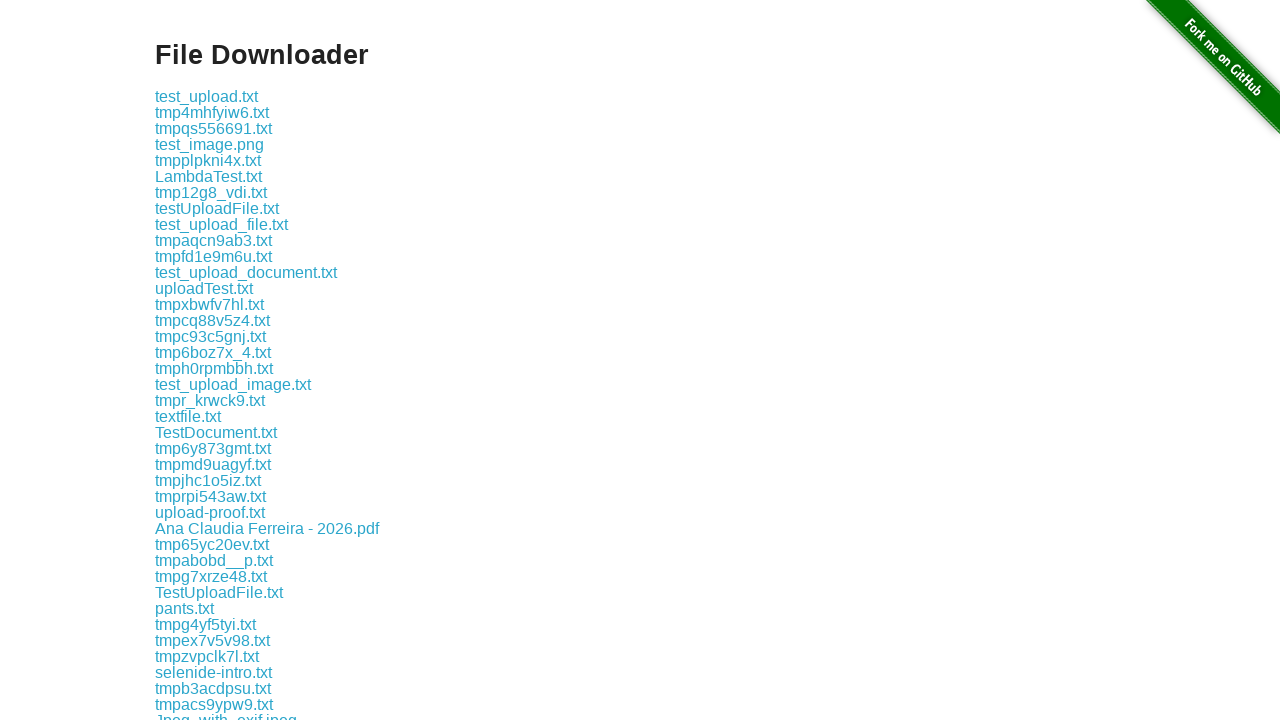

Navigated to download page
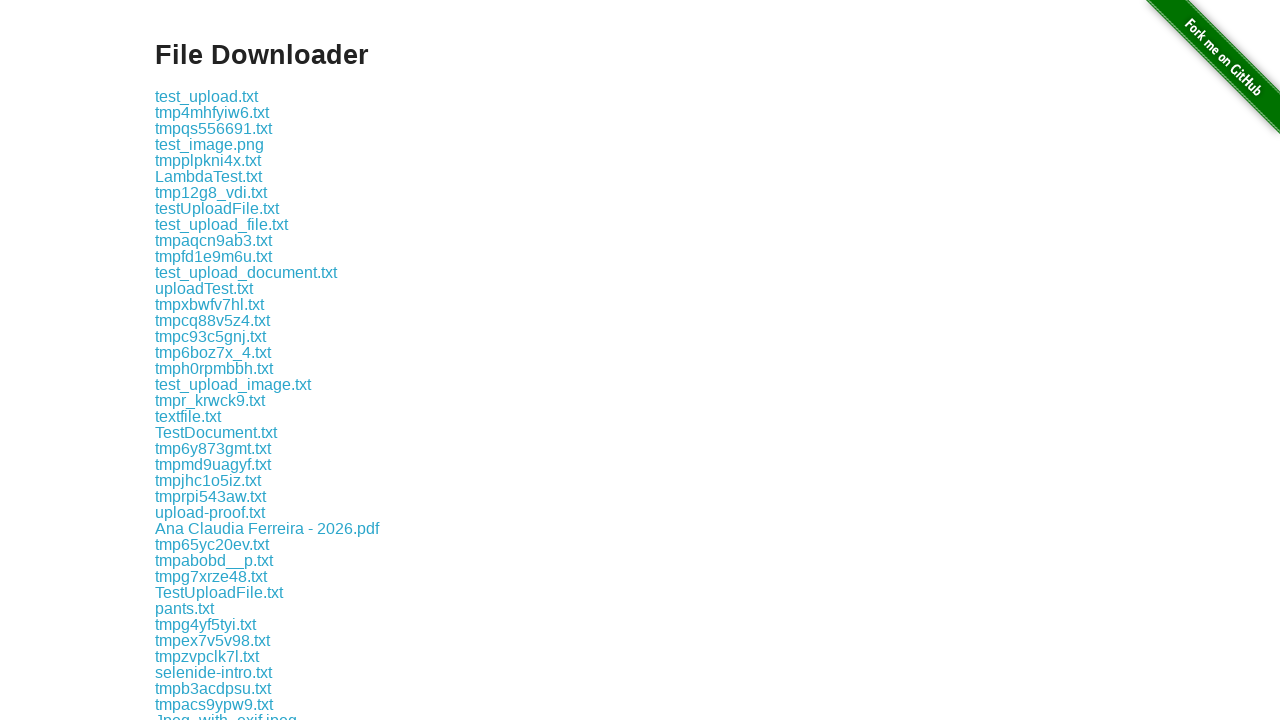

Clicked first download link at (206, 96) on .example a
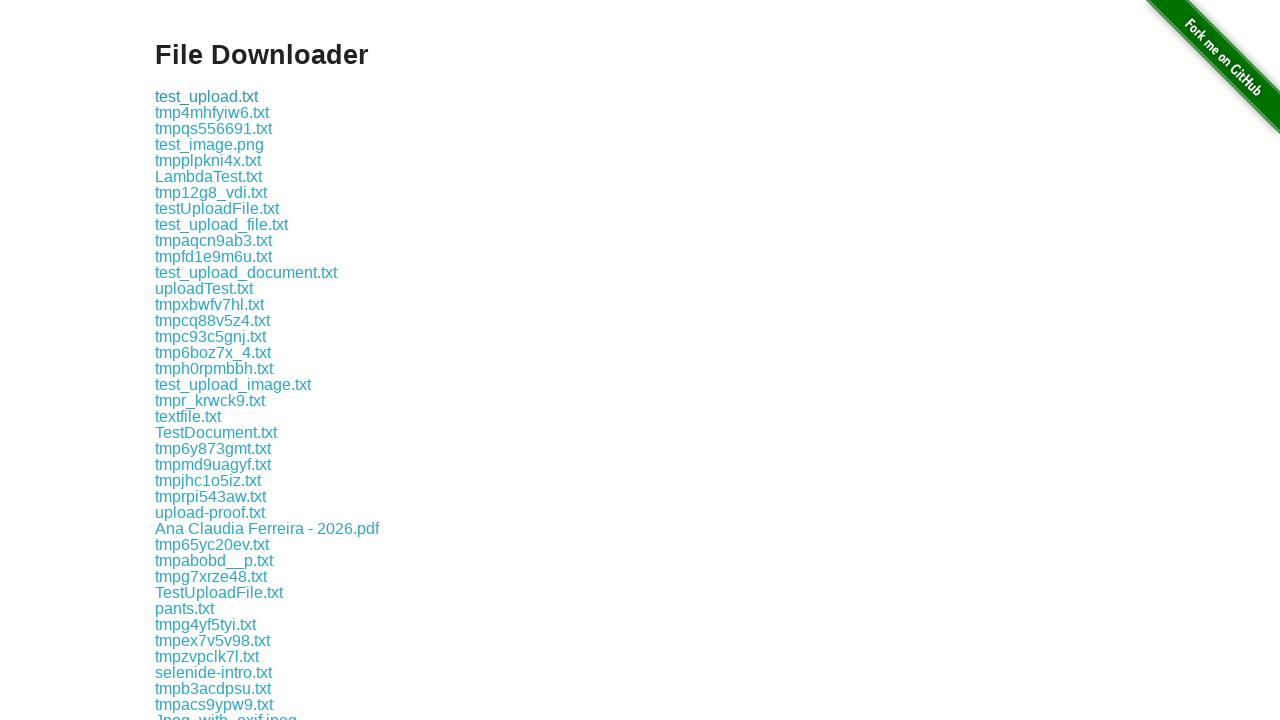

Clicked download link and initiated file download at (206, 96) on .example a
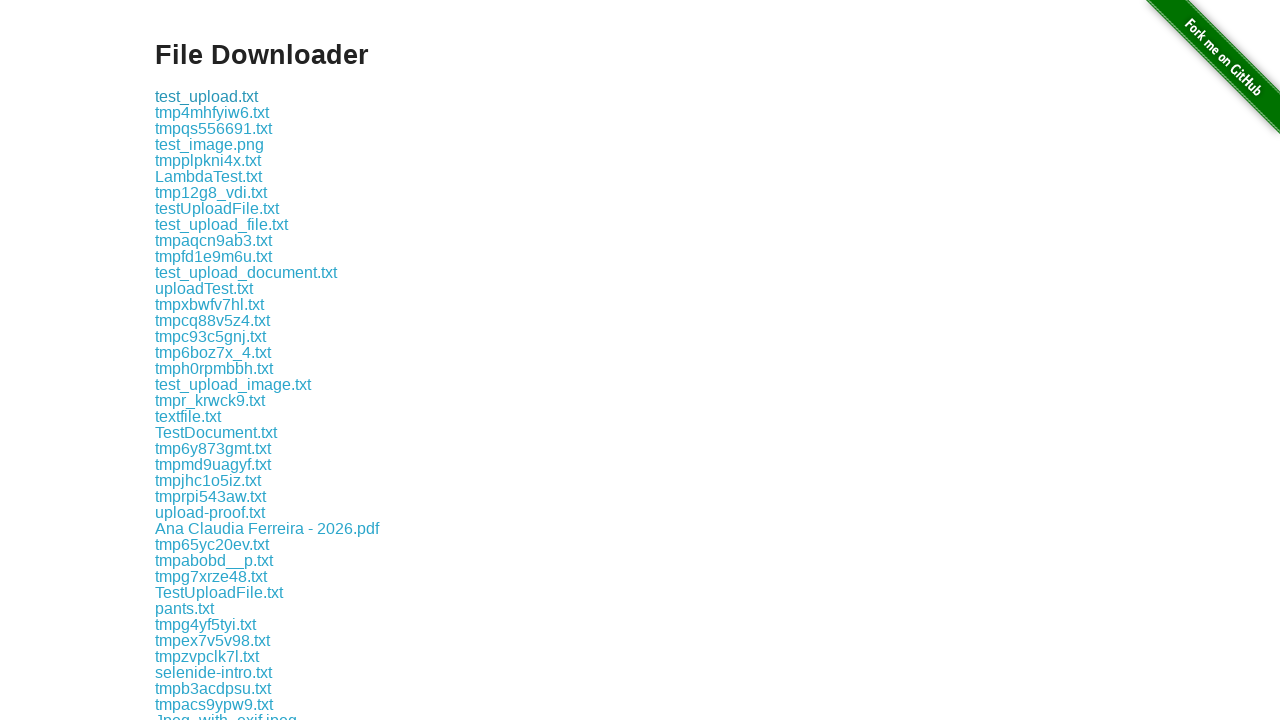

Download completed and file object received
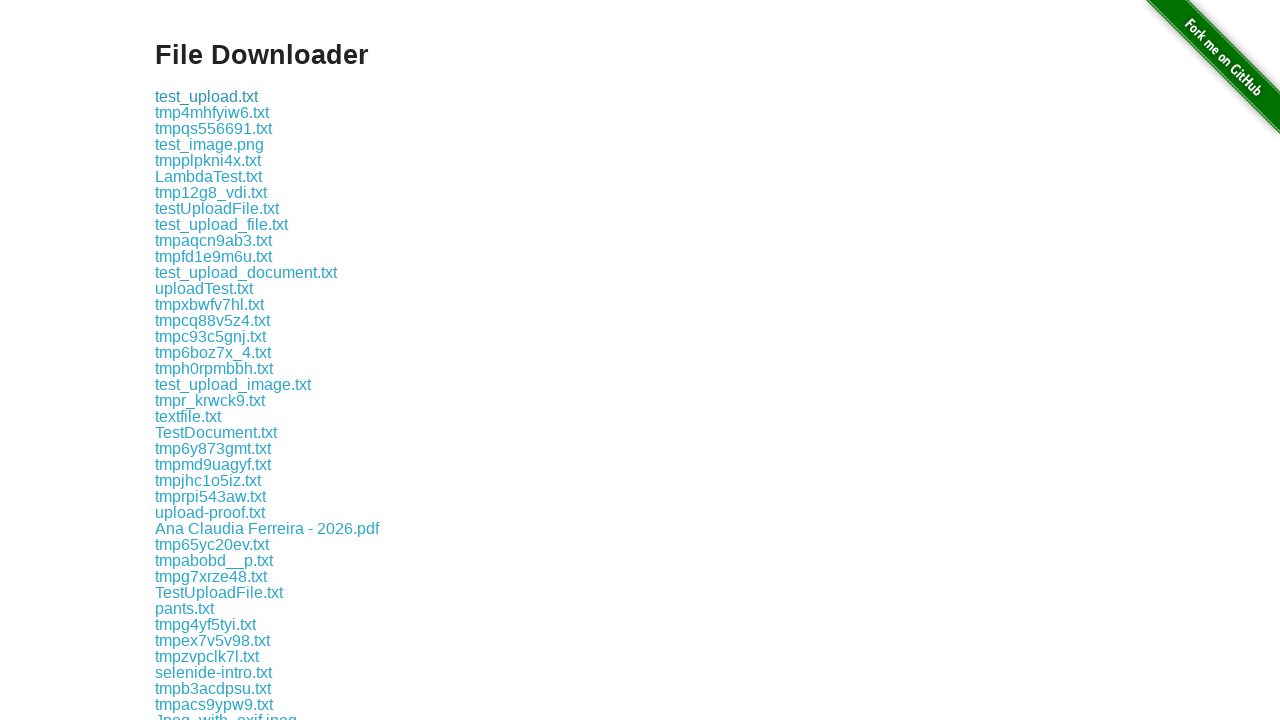

Verified download has a valid filename
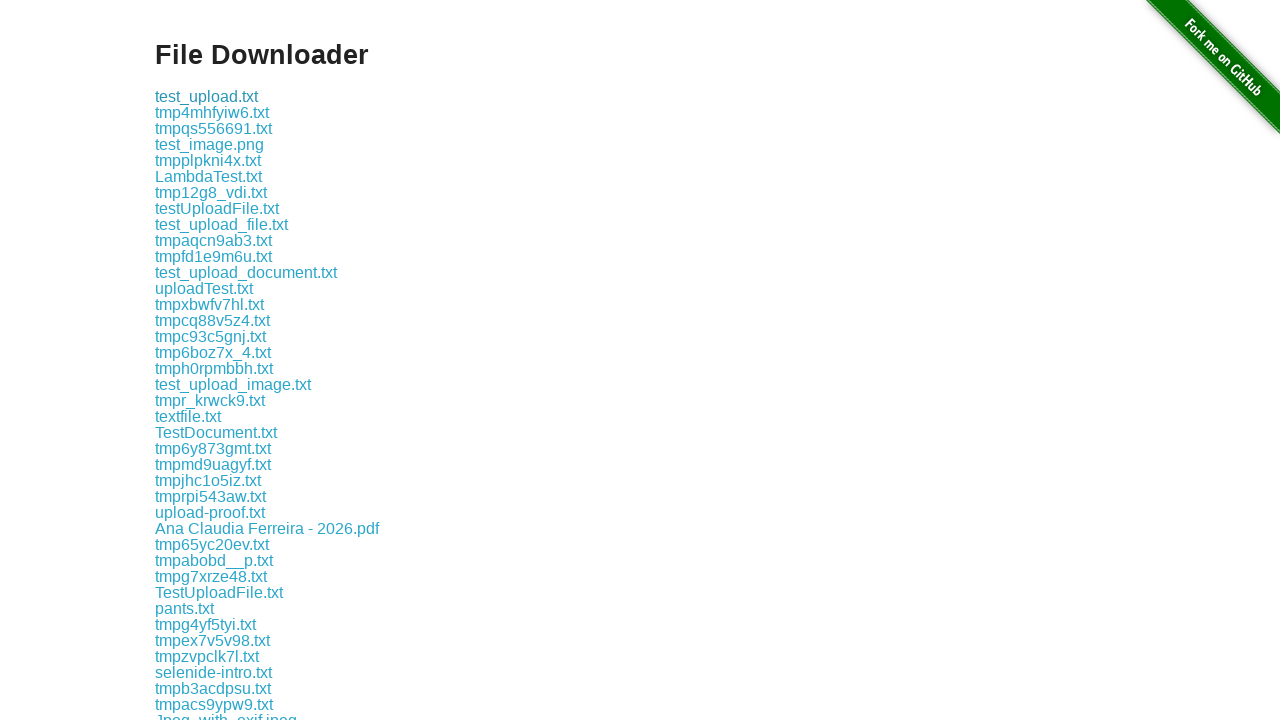

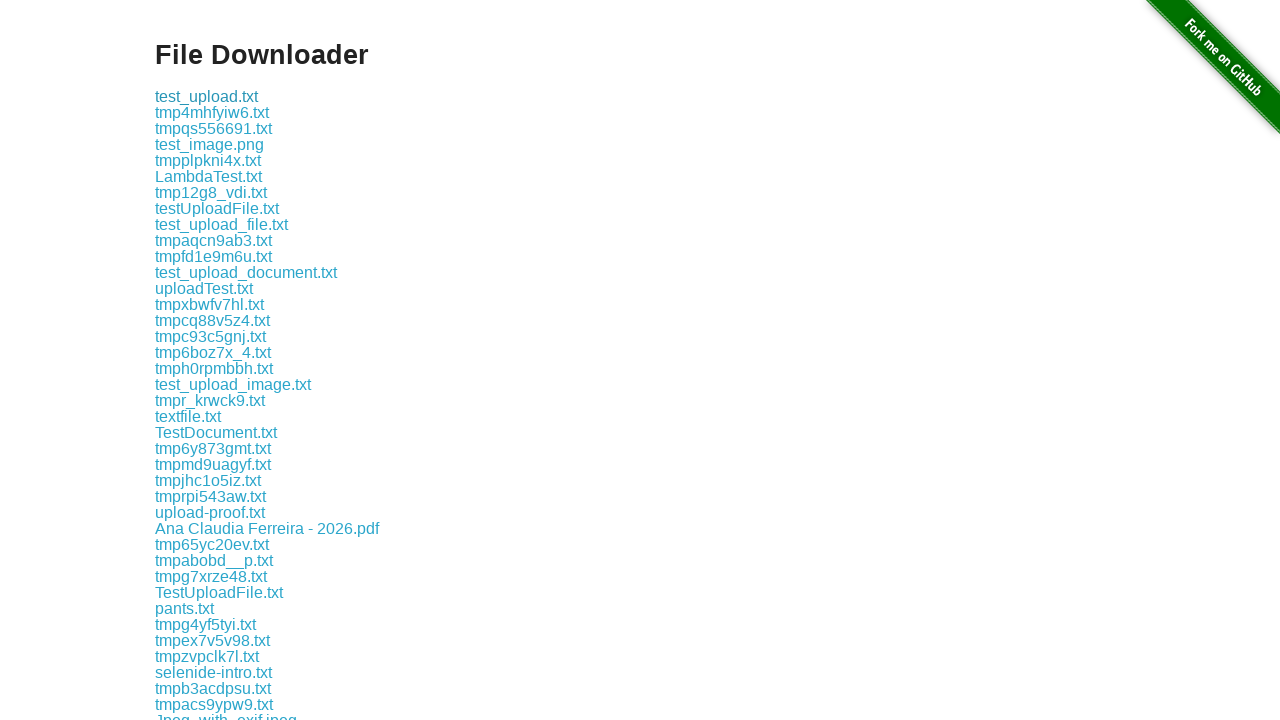